Tests drag and drop functionality on a webpage by scrolling to specific elements and performing drag operations

Starting URL: https://leafground.com/drag.xhtml

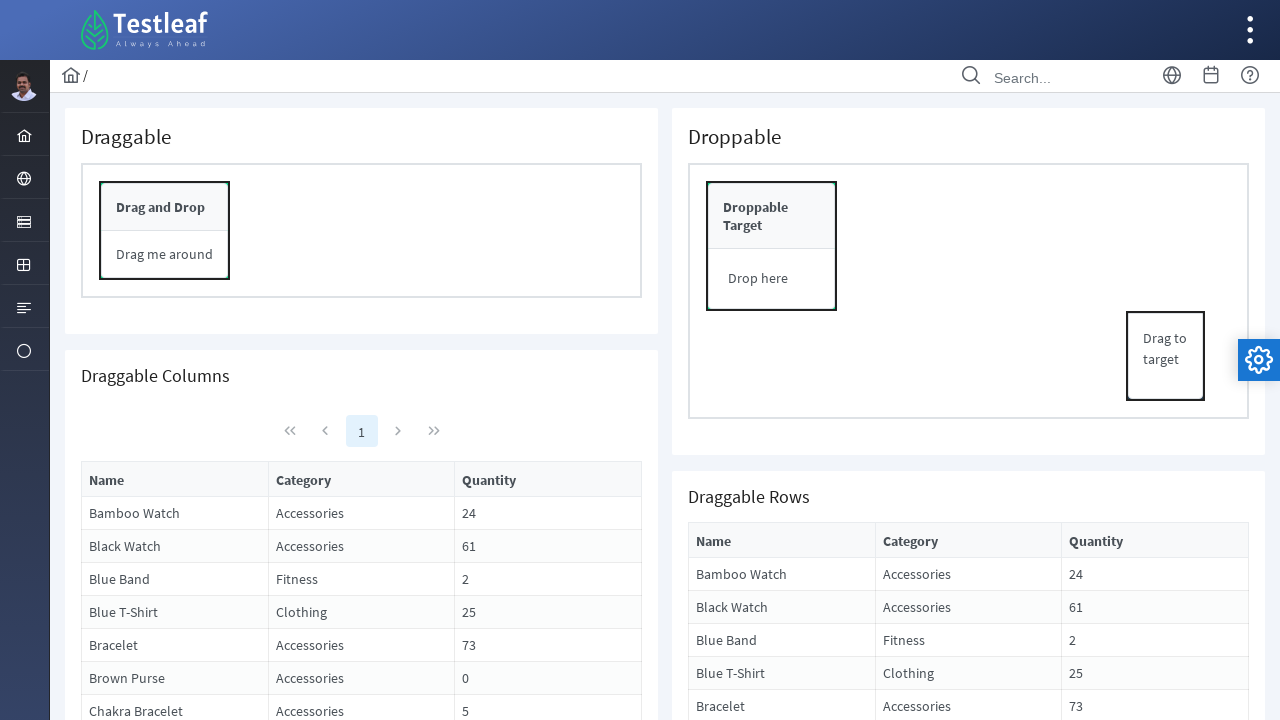

Scrolled to position (230, 350) on the page
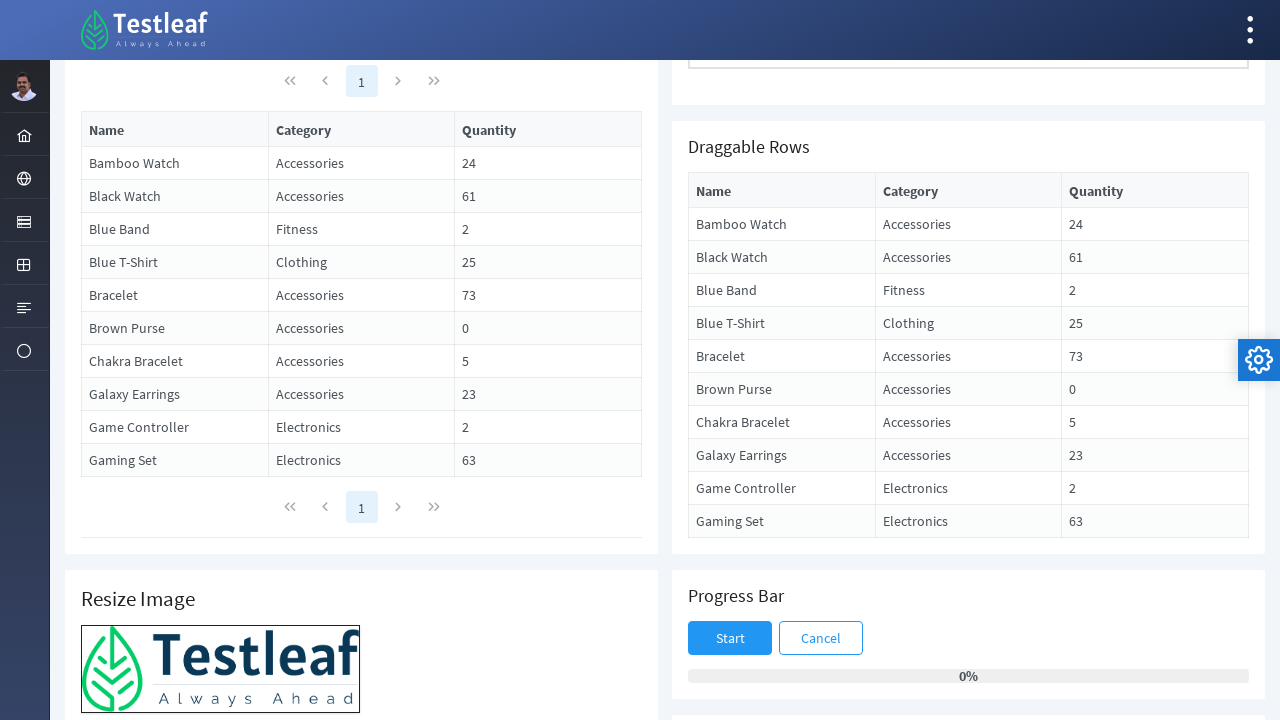

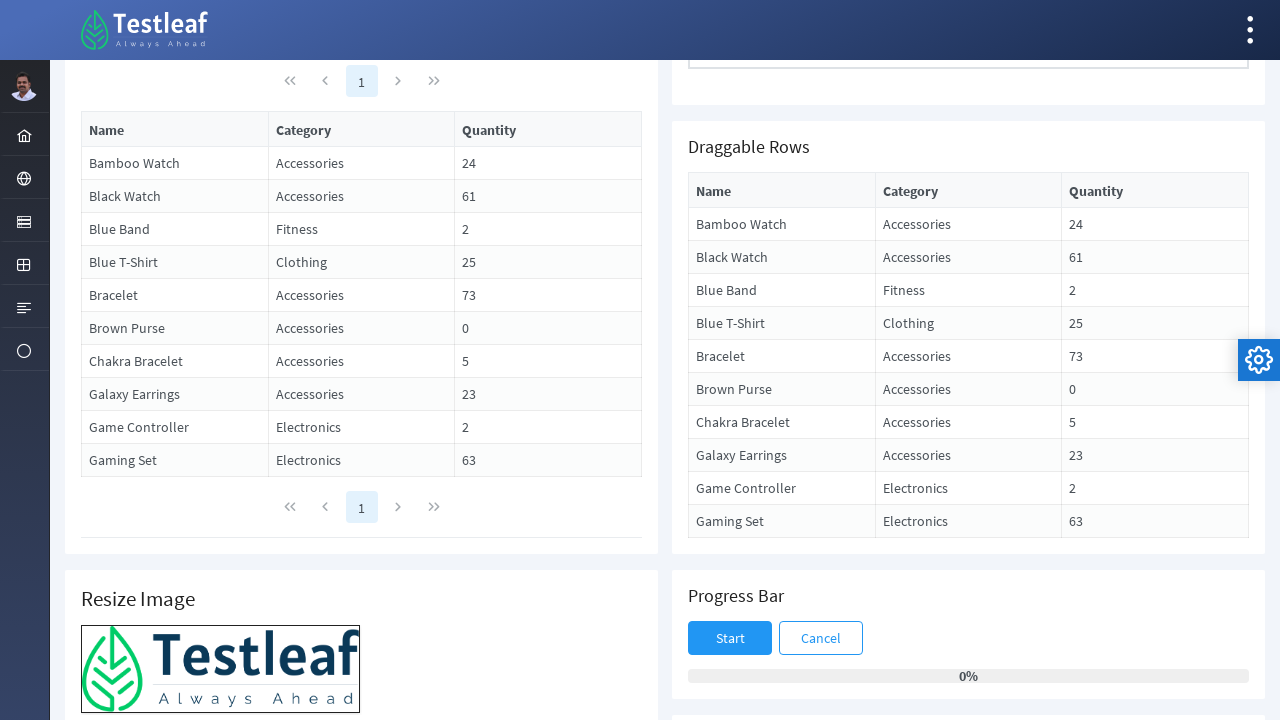